Tests drag and drop functionality by dragging an element and dropping it onto another element on the page

Starting URL: http://testautomationpractice.blogspot.com

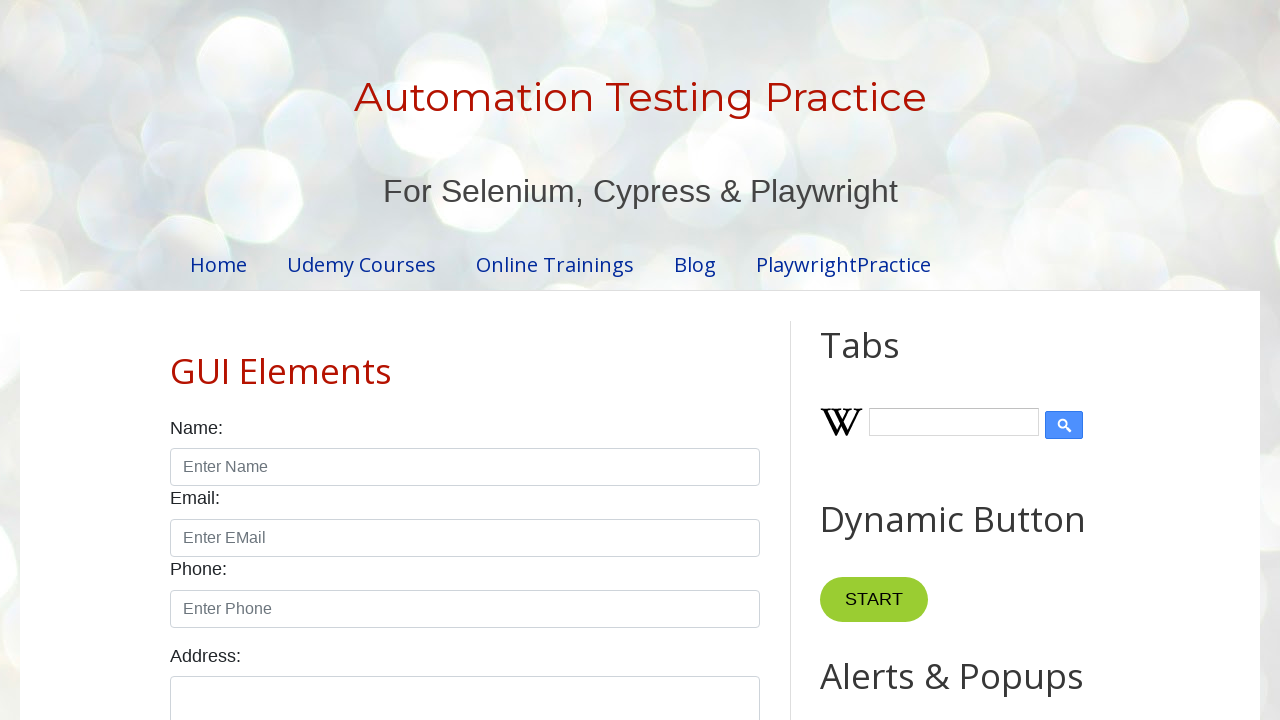

Scrolled down 500 pixels to make drag and drop elements visible
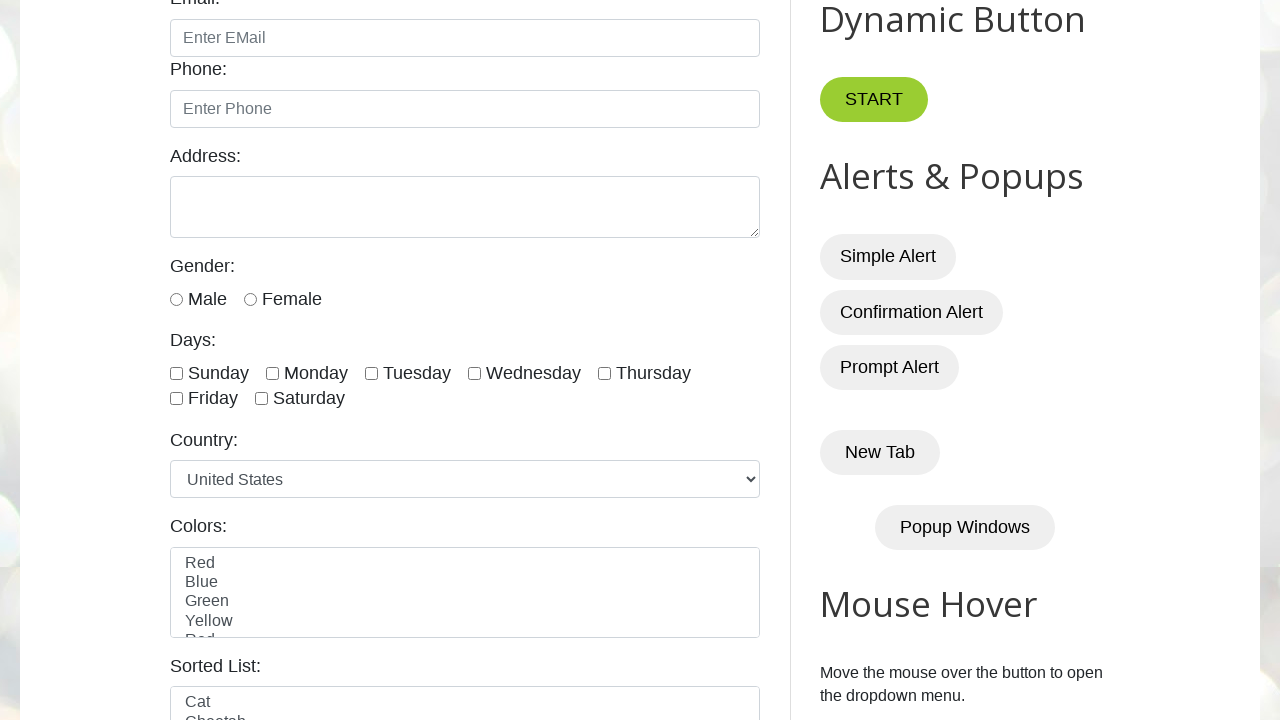

Located draggable element with id 'draggable'
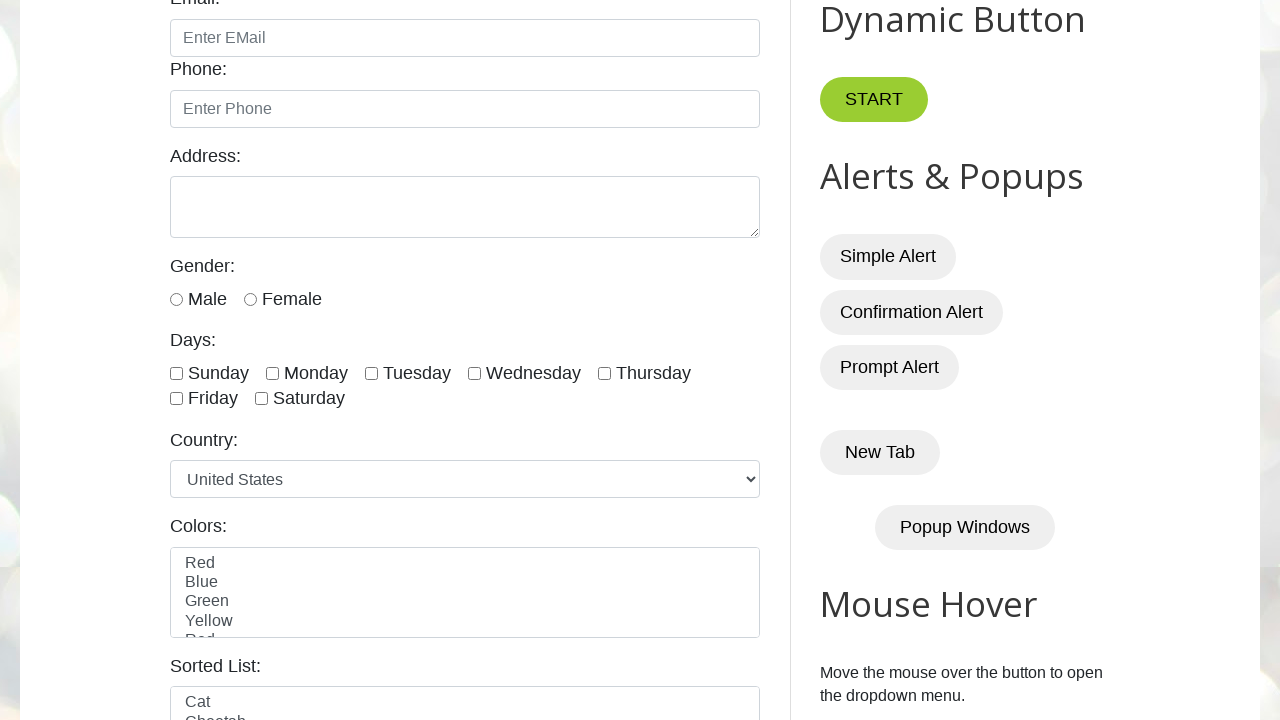

Located droppable target element with id 'droppable'
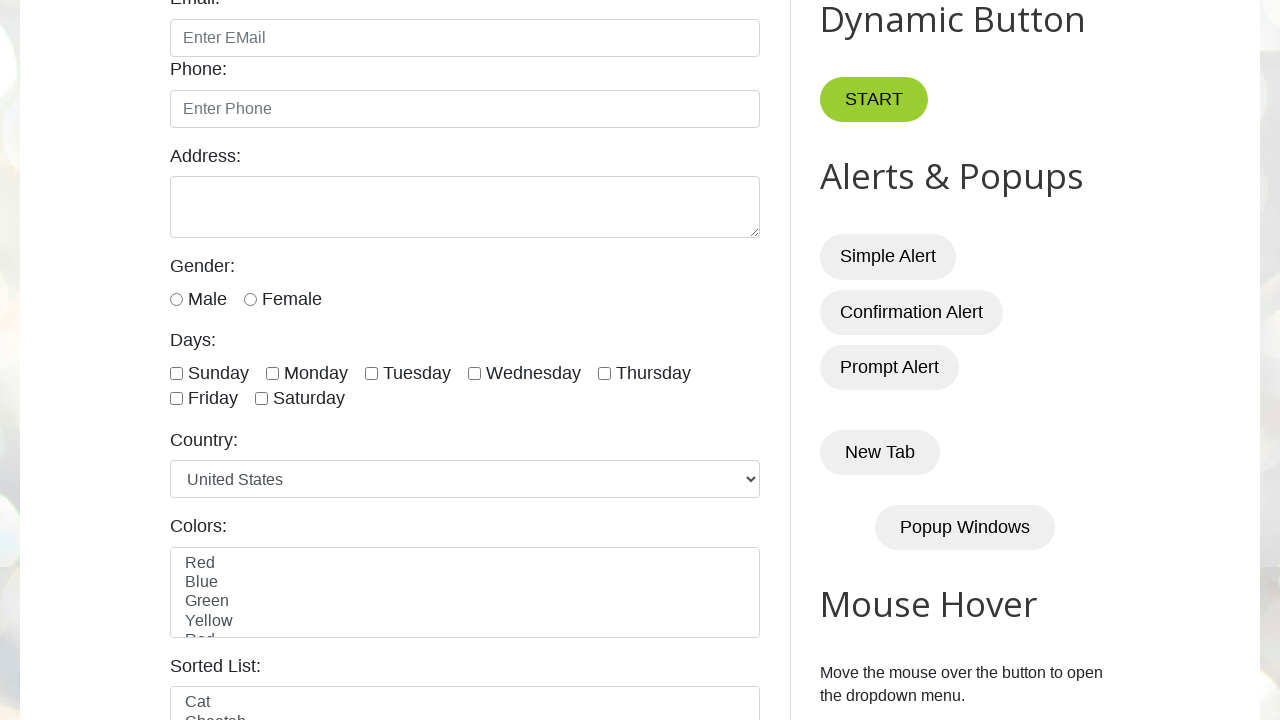

Dragged element onto droppable target - drag and drop completed at (1015, 386)
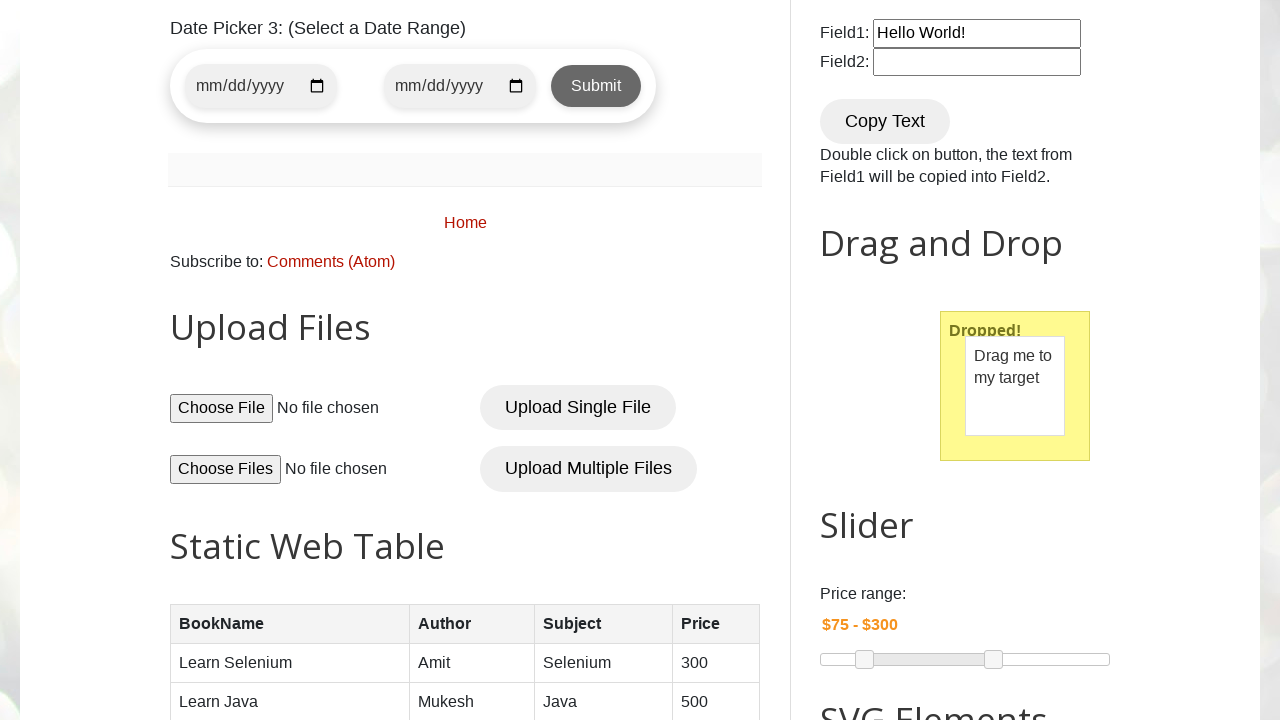

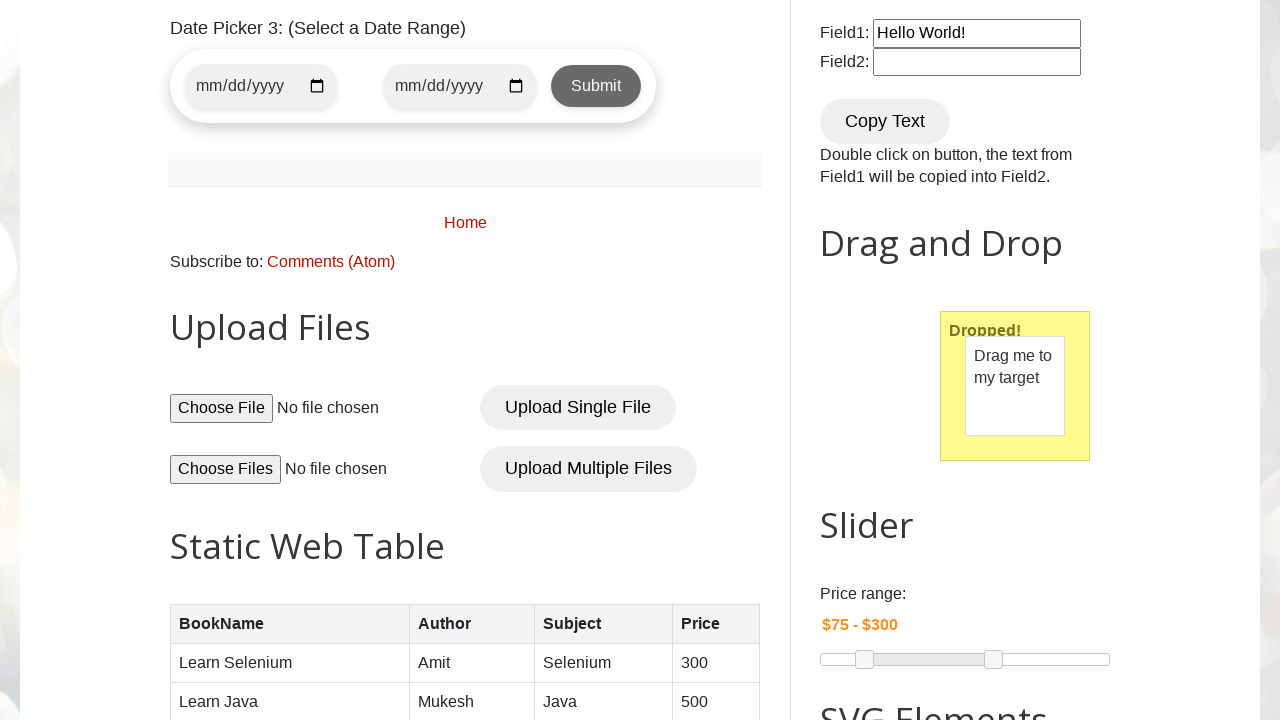